Tests drag and drop functionality on the jQuery UI droppable demo page by dragging an element from a source location to a target drop zone within an iframe.

Starting URL: https://jqueryui.com/droppable/

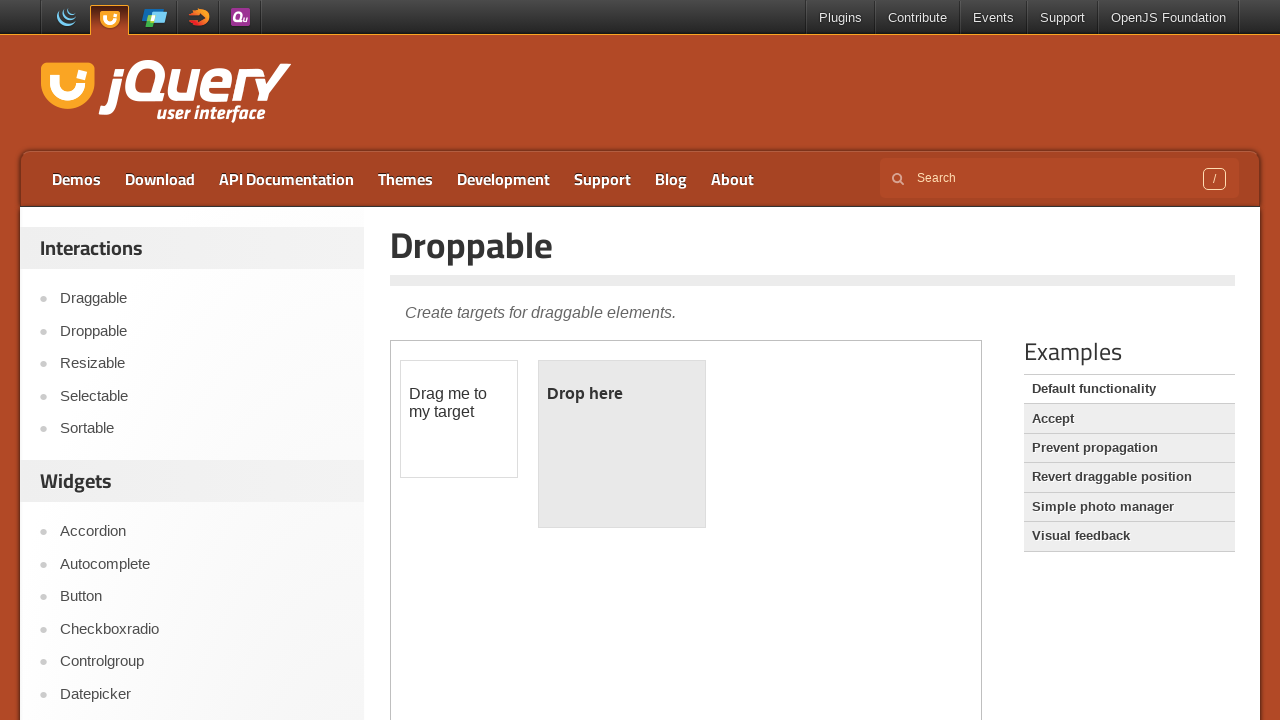

Located the demo iframe on the jQuery UI droppable page
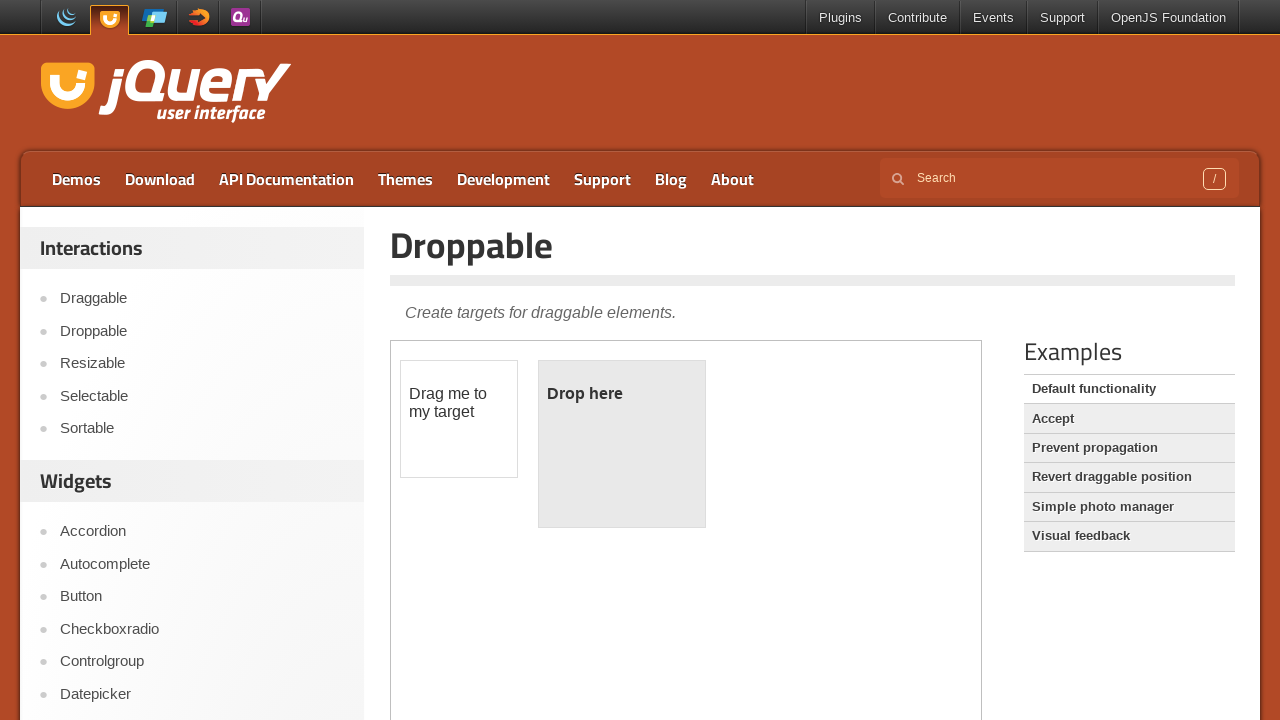

Located the draggable source element within the iframe
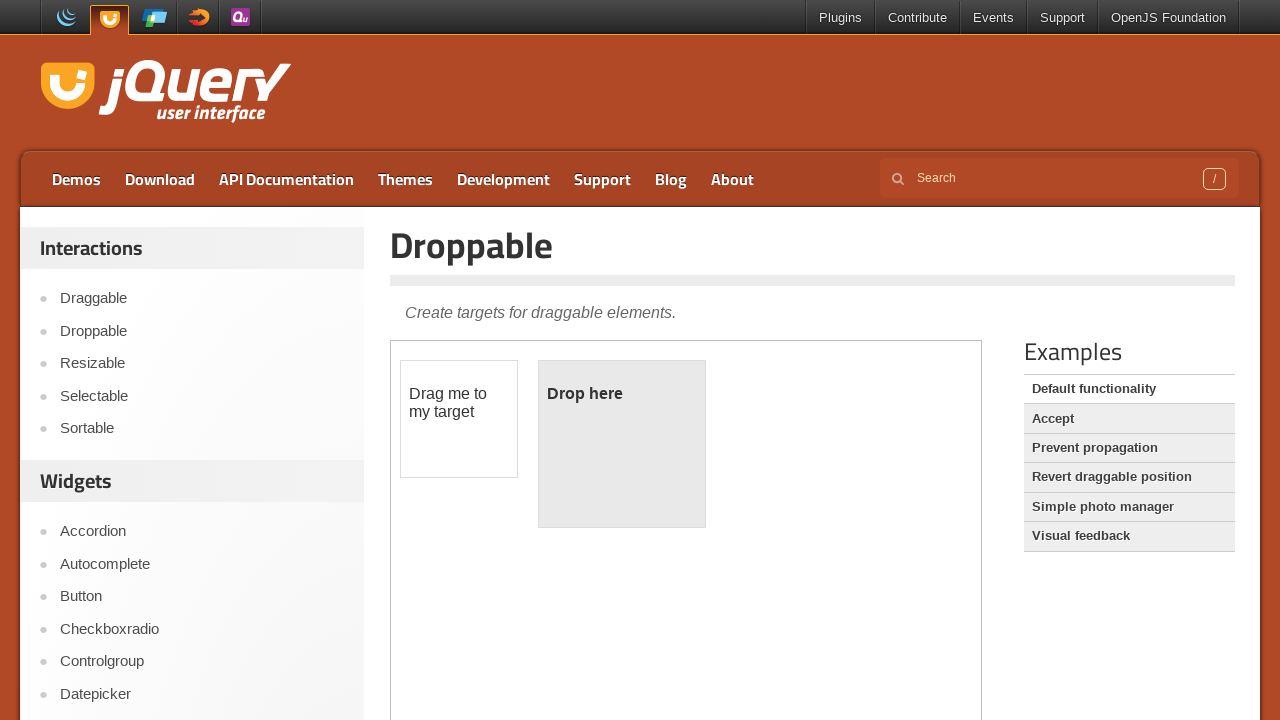

Located the droppable target zone within the iframe
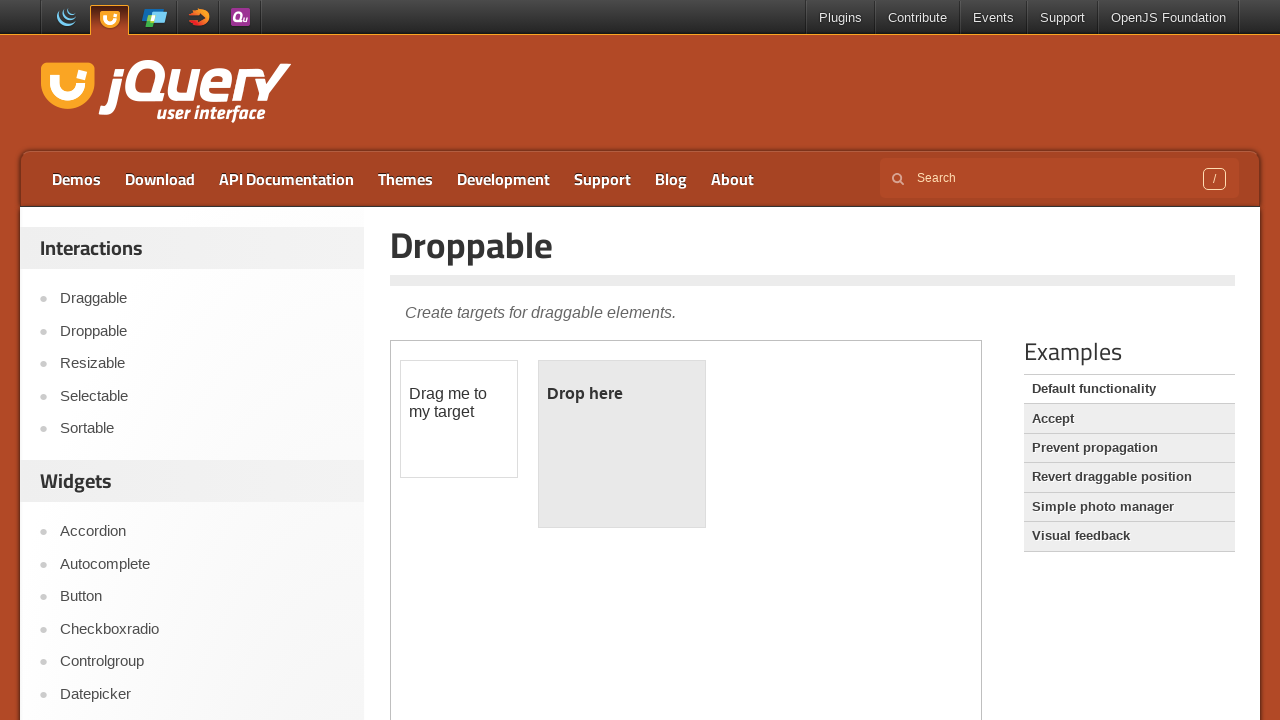

Dragged the source element to the target drop zone at (622, 444)
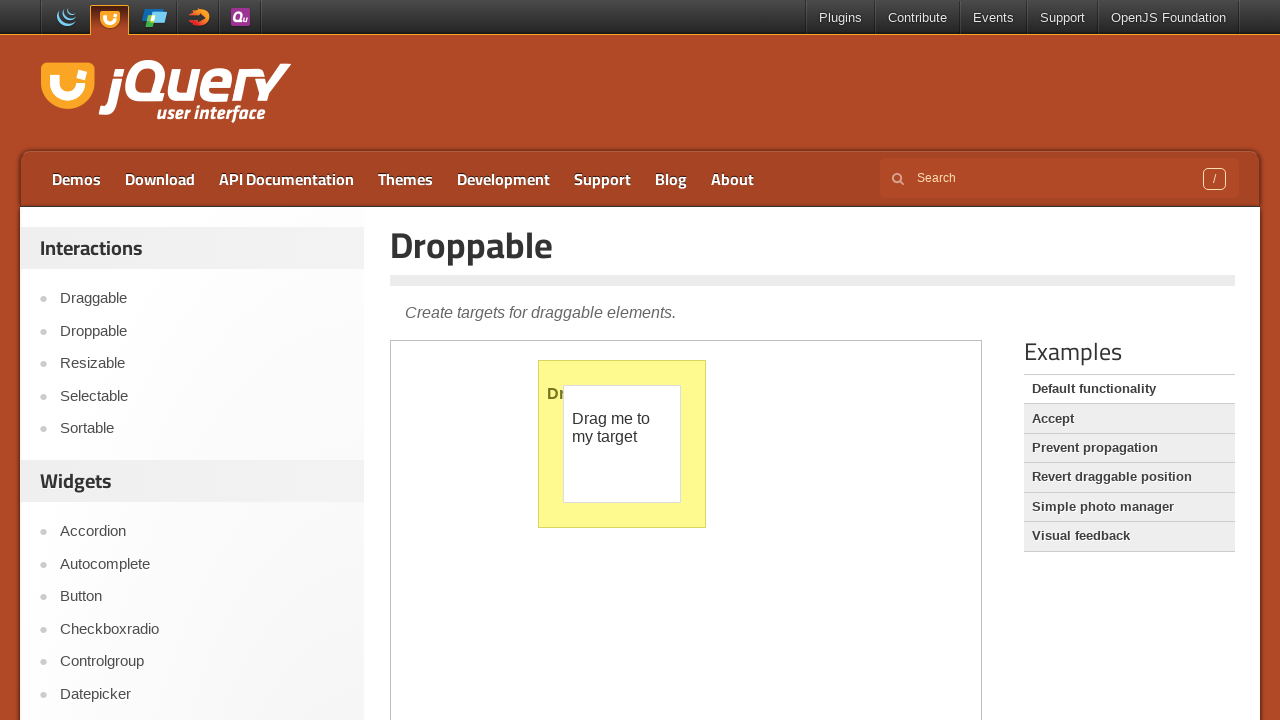

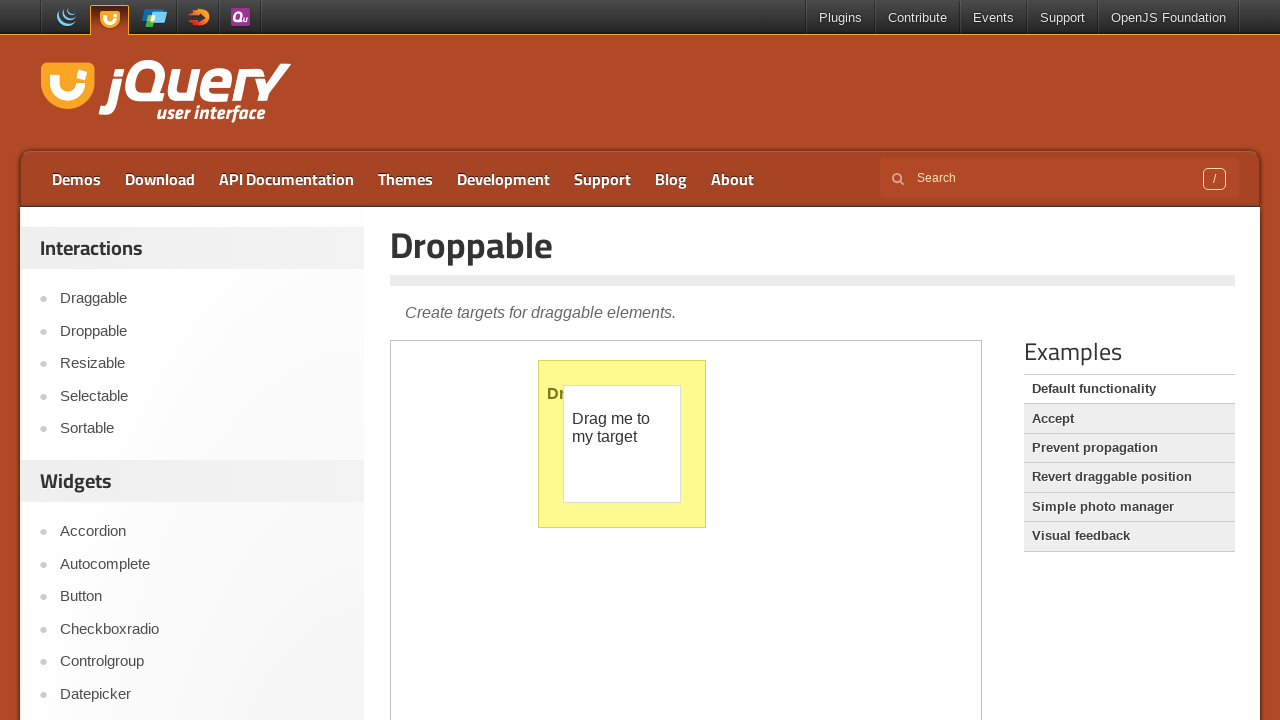